Opens the Miro homepage and verifies that the page title matches the expected value for the visual collaboration platform.

Starting URL: https://miro.com

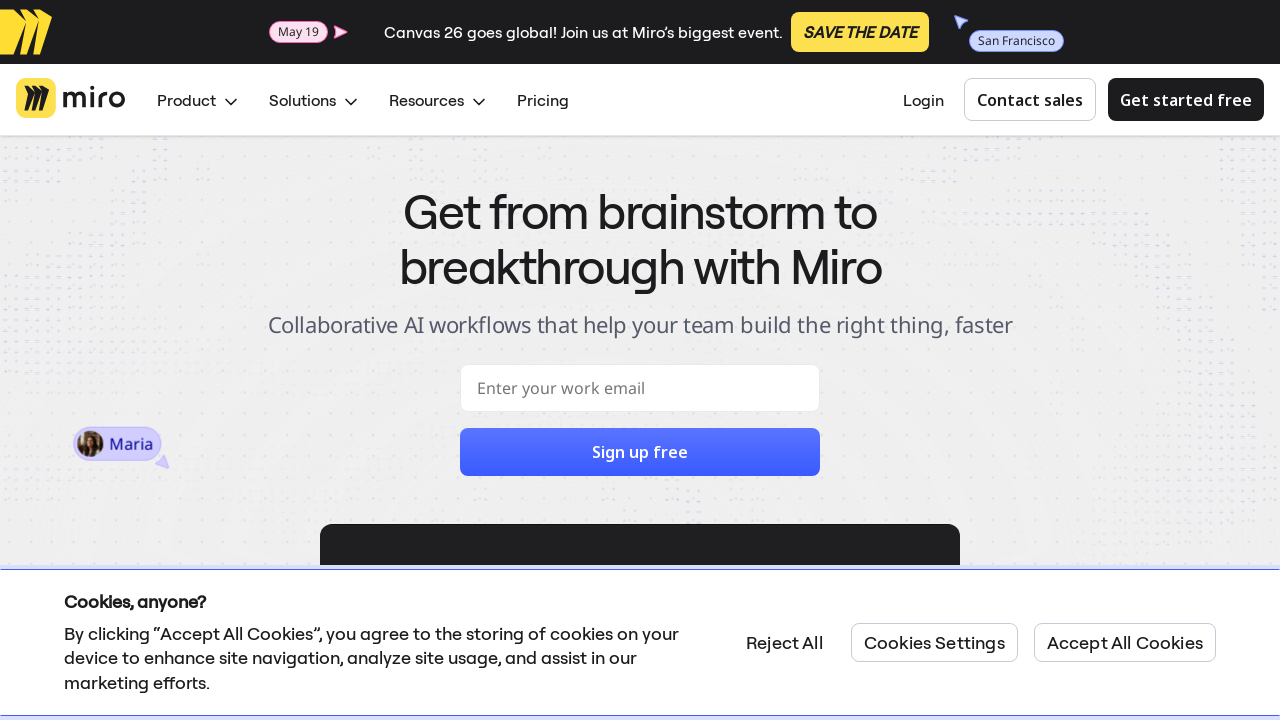

Waited for page to reach domcontentloaded state
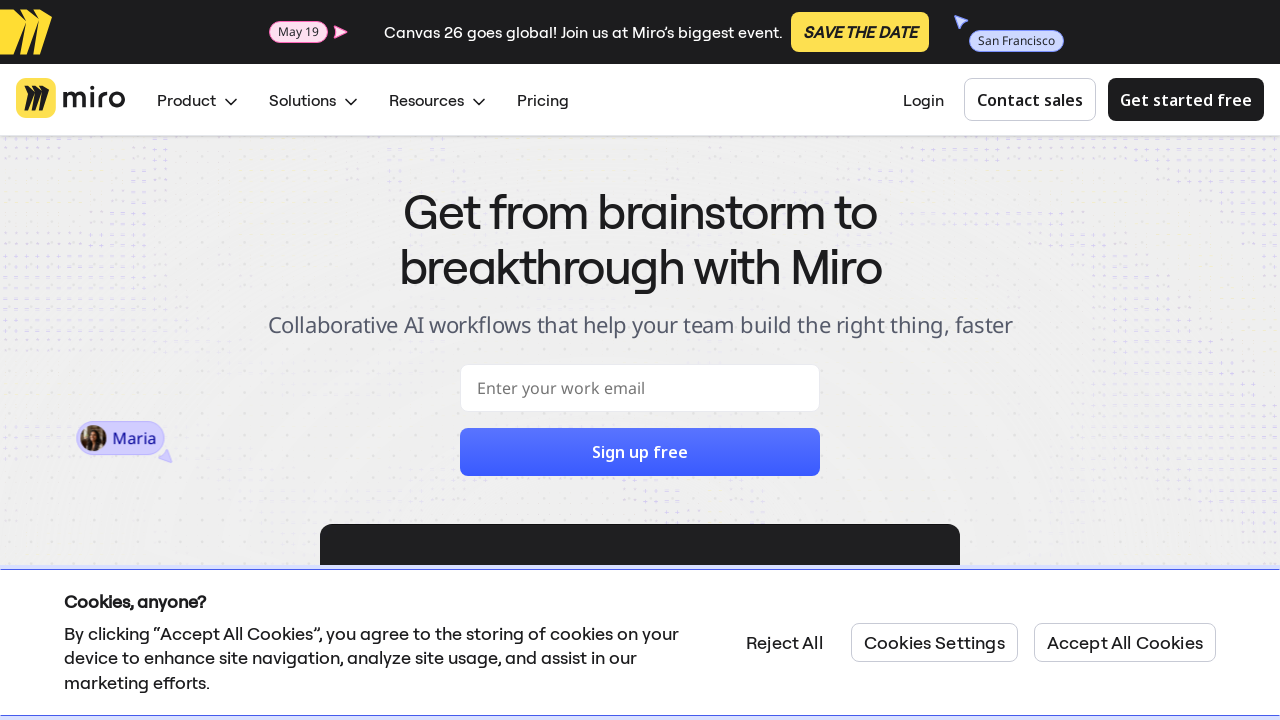

Verified page title contains 'Miro': AI Innovation Workspace | Miro
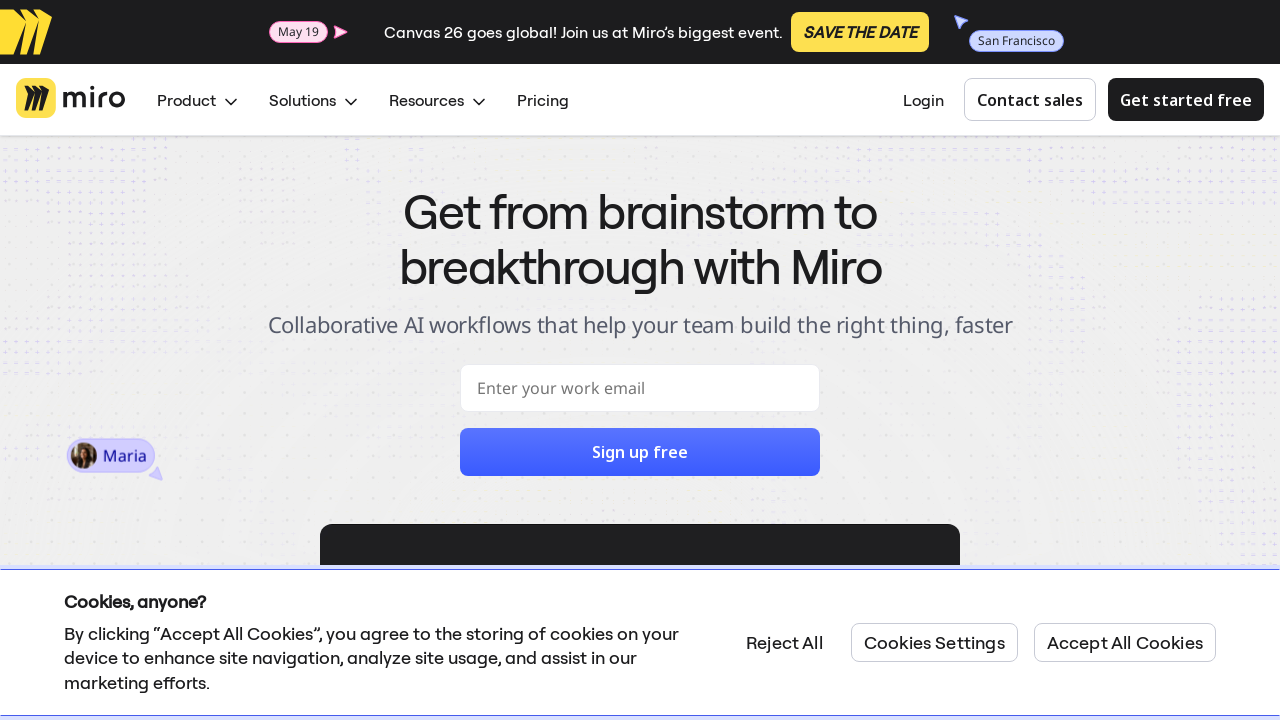

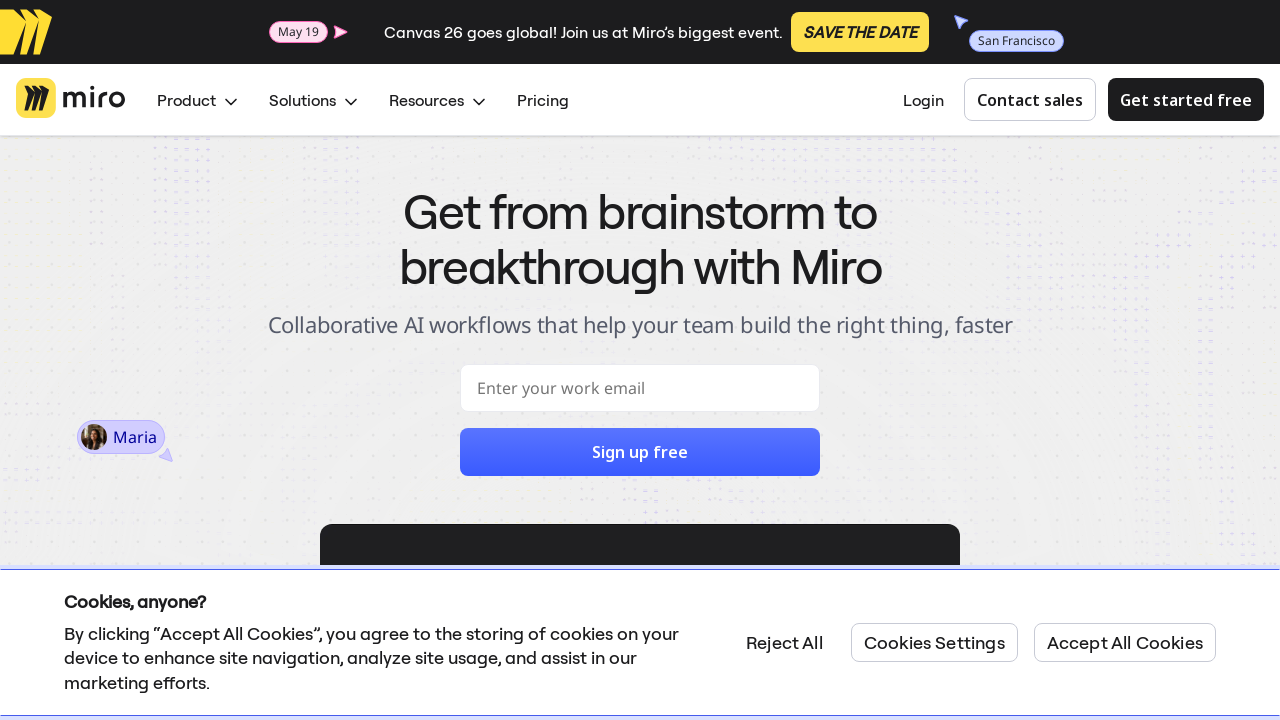